Tests prompt alert by clicking the button, entering custom text, and accepting the alert

Starting URL: https://v1.training-support.net/selenium/javascript-alerts

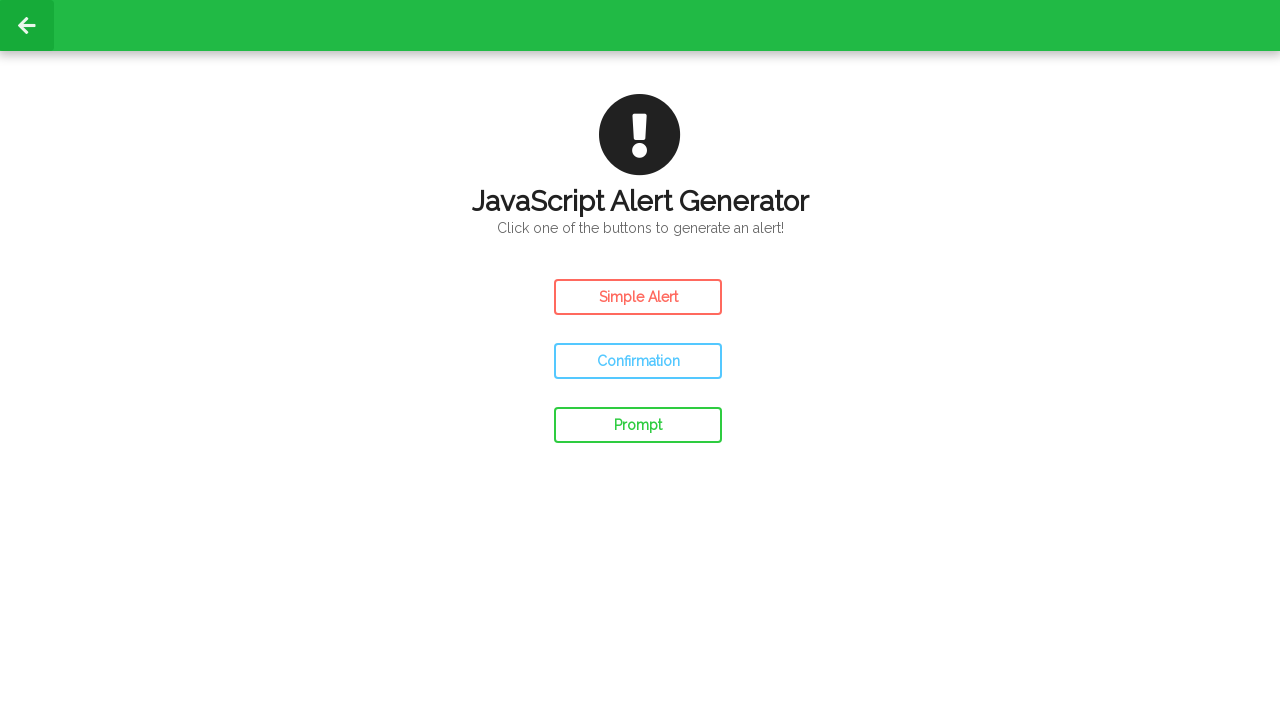

Clicked the Prompt Alert button at (638, 425) on #prompt
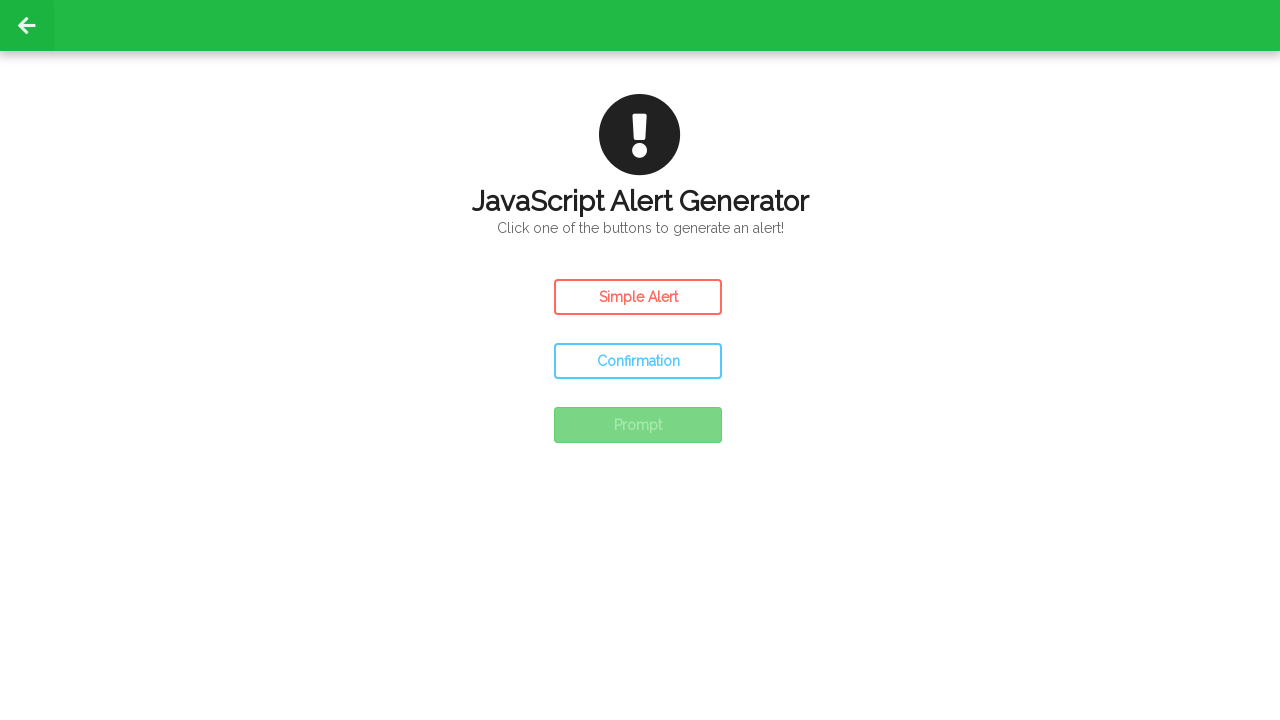

Accepted prompt dialog with custom message 'This is prompt message'
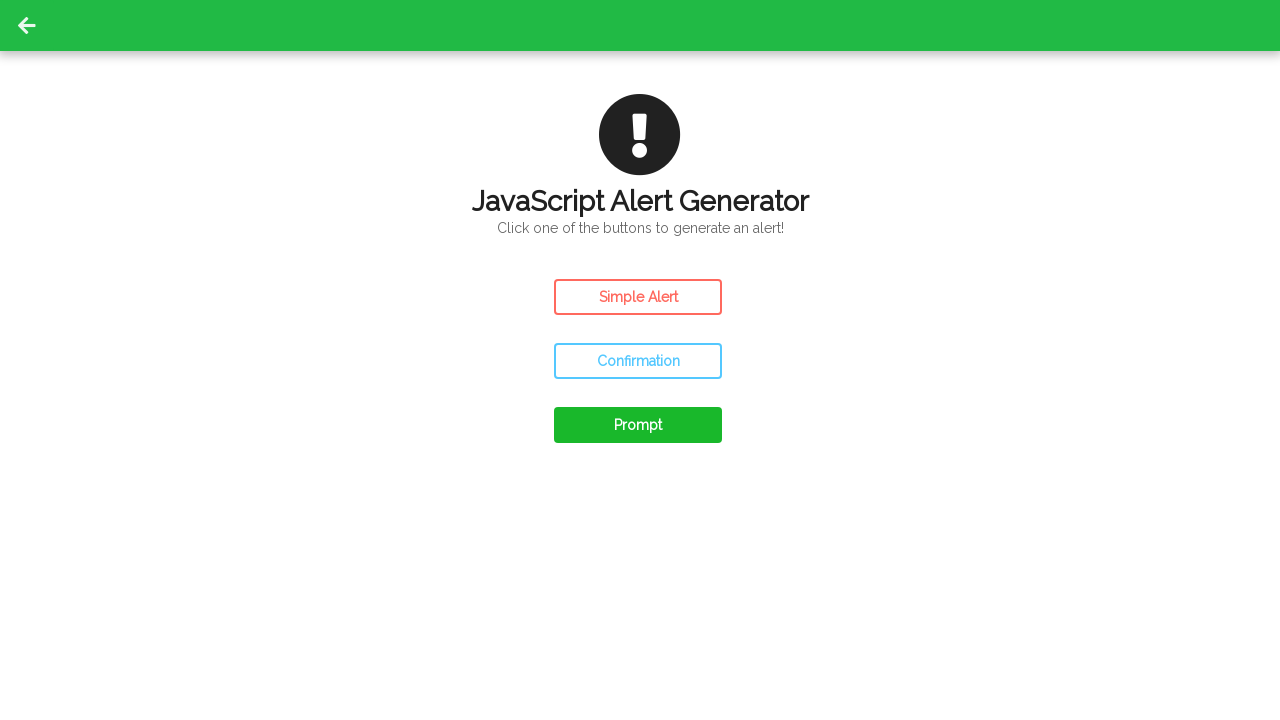

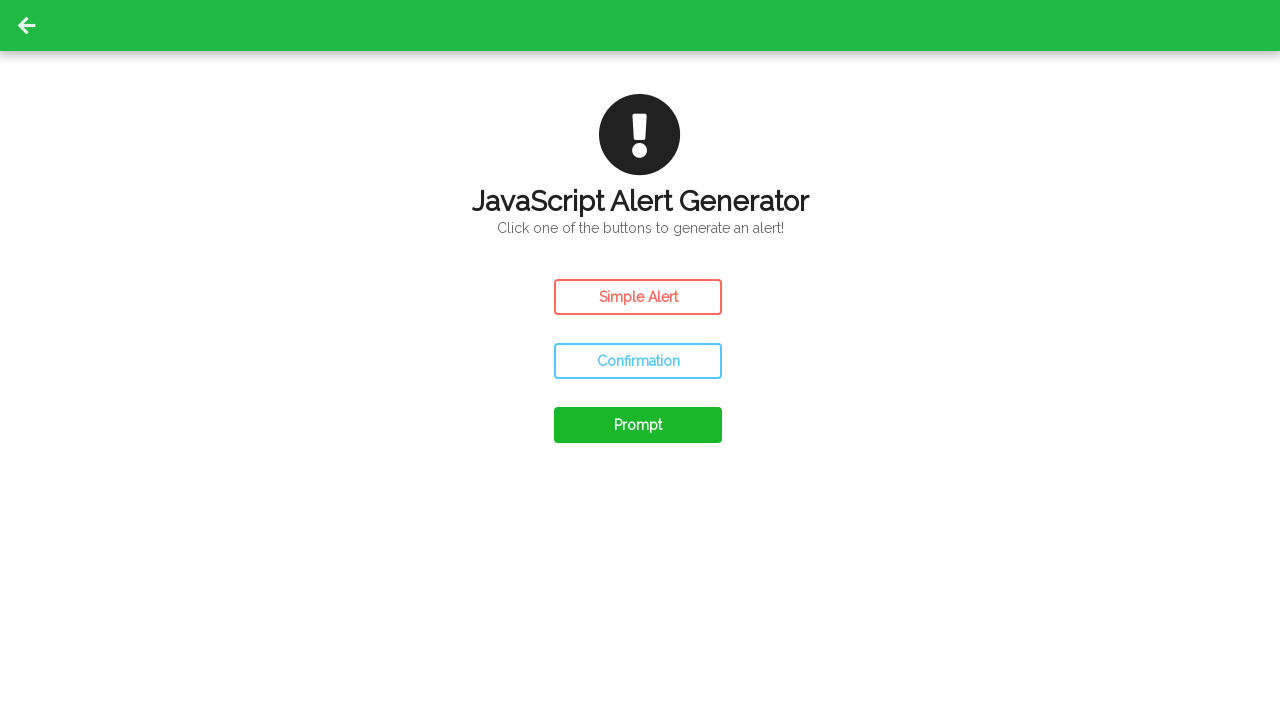